Navigates to BlazeDemo travel agency homepage and verifies the welcome message is displayed on the page

Starting URL: https://blazedemo.com/

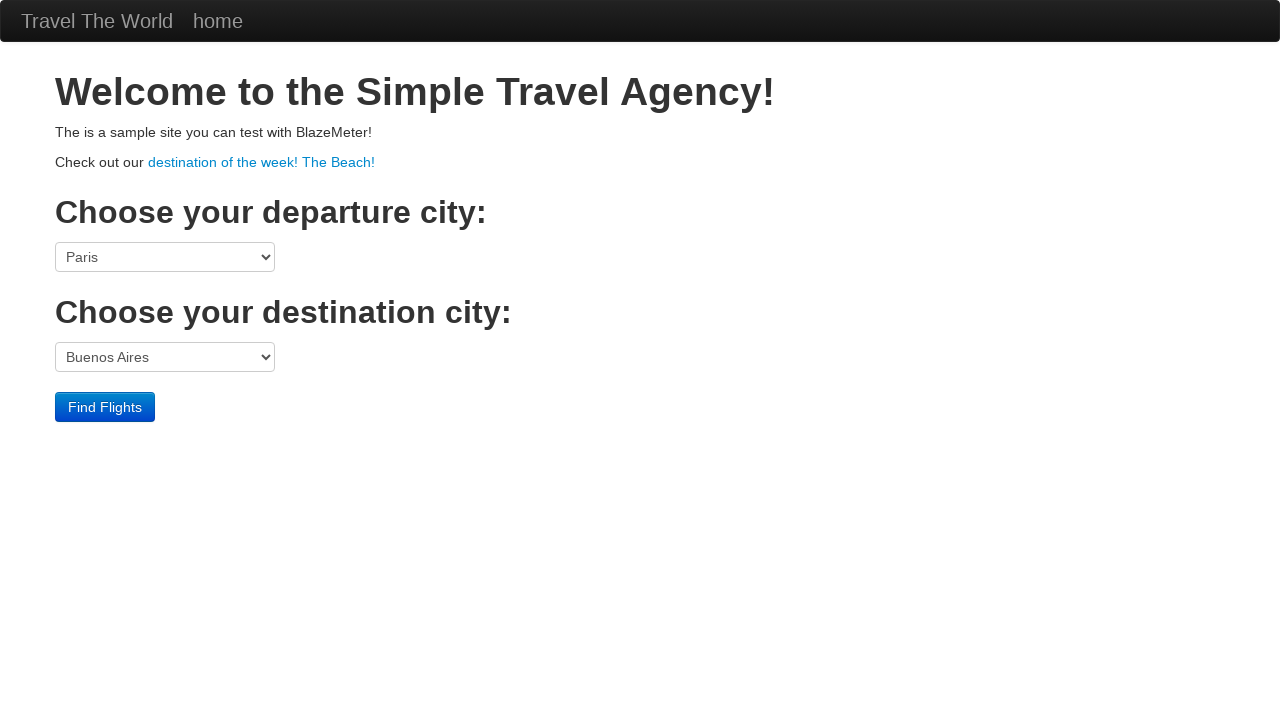

Navigated to BlazeDemo travel agency homepage
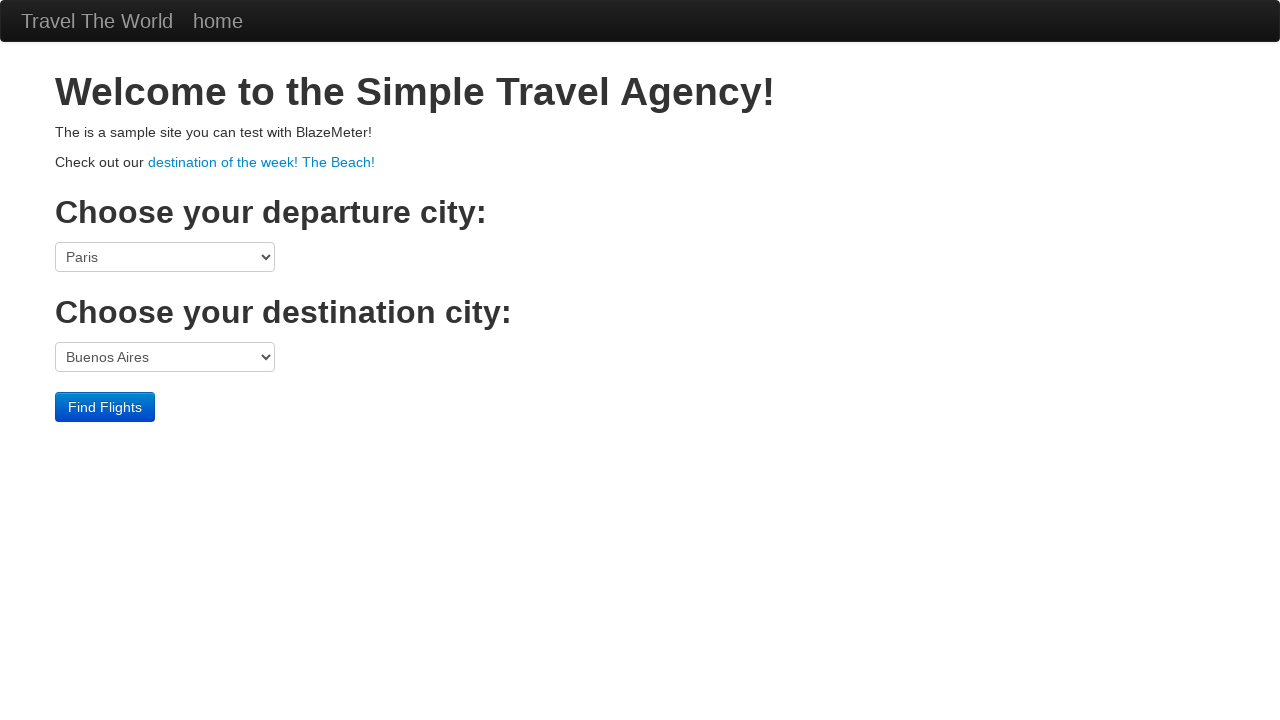

Welcome message 'Welcome to the Simple Travel Agency!' is displayed on the page
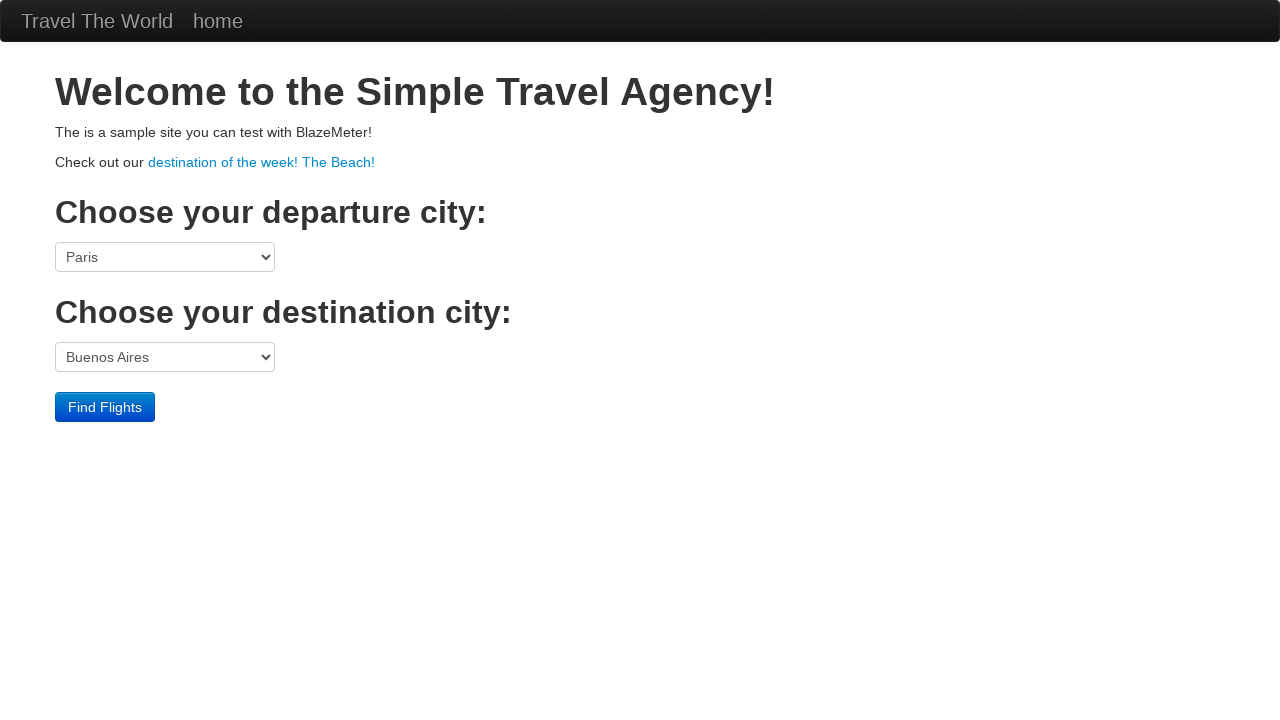

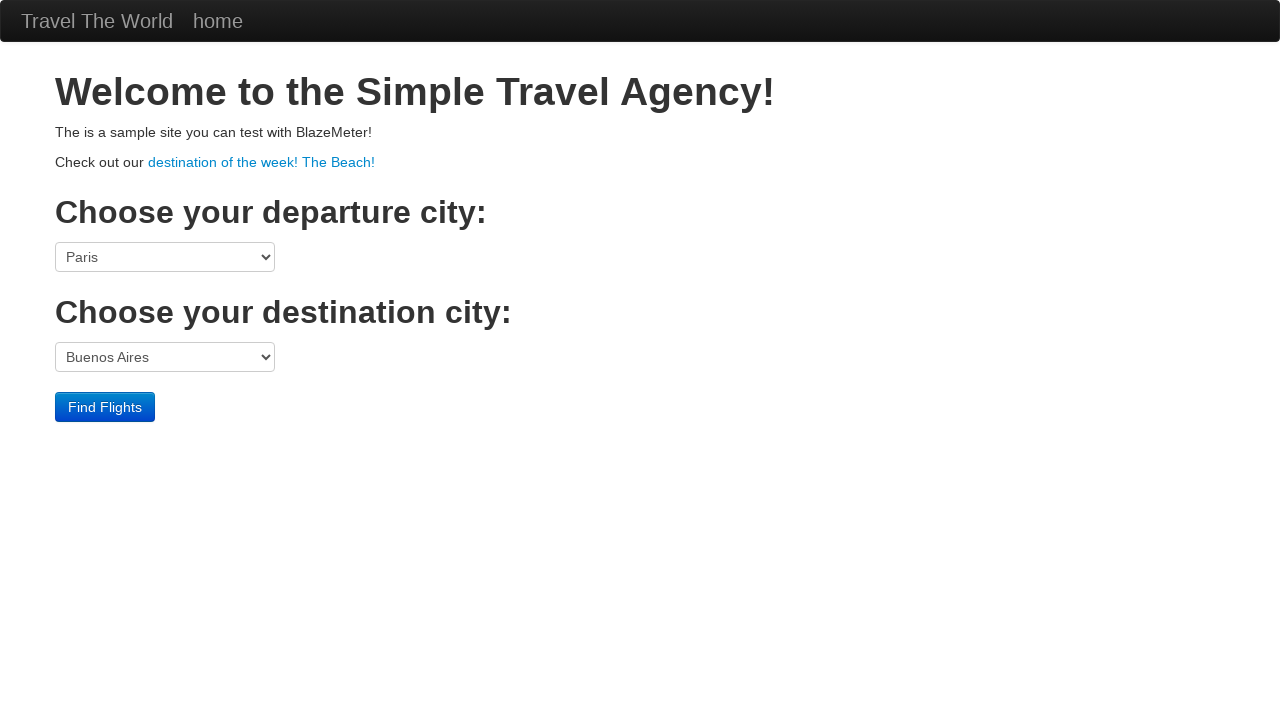